Tests hover interactions by hovering over three different images and verifying that user names and profile links are displayed on hover

Starting URL: https://practice.cydeo.com/hovers

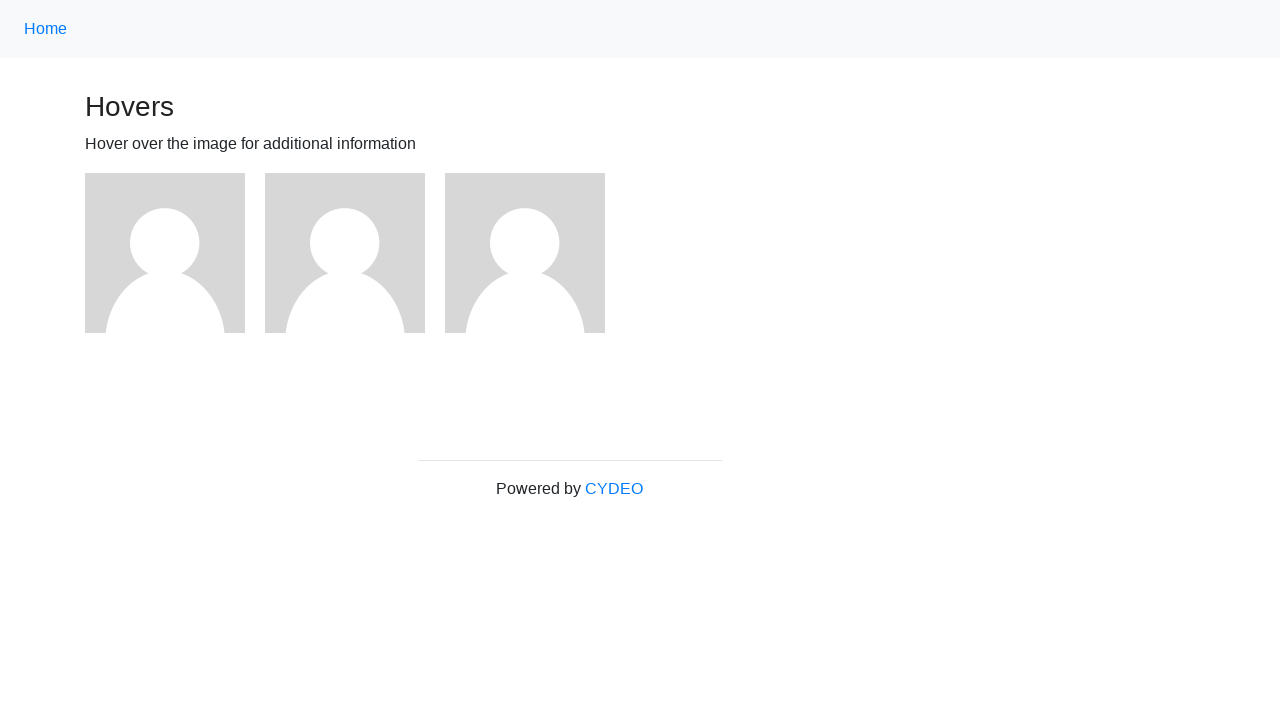

Hovered over first image at (165, 253) on (//img)[1]
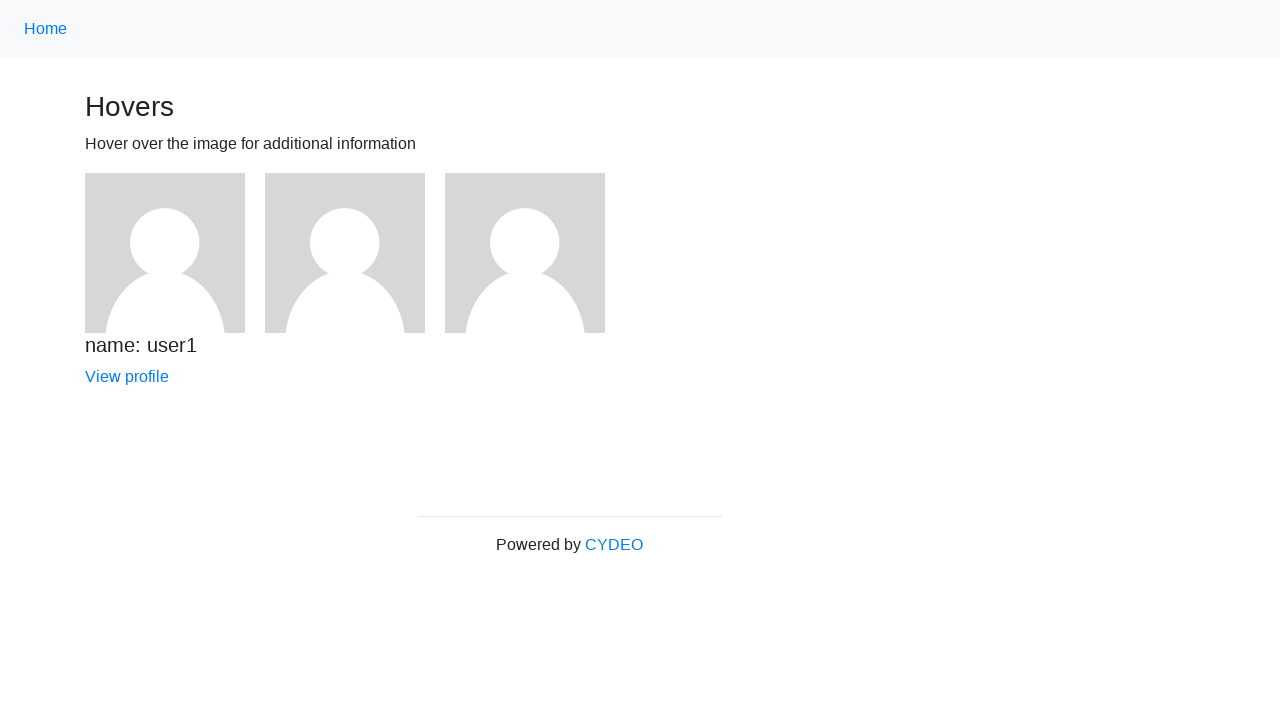

Verified user1 name is displayed on hover
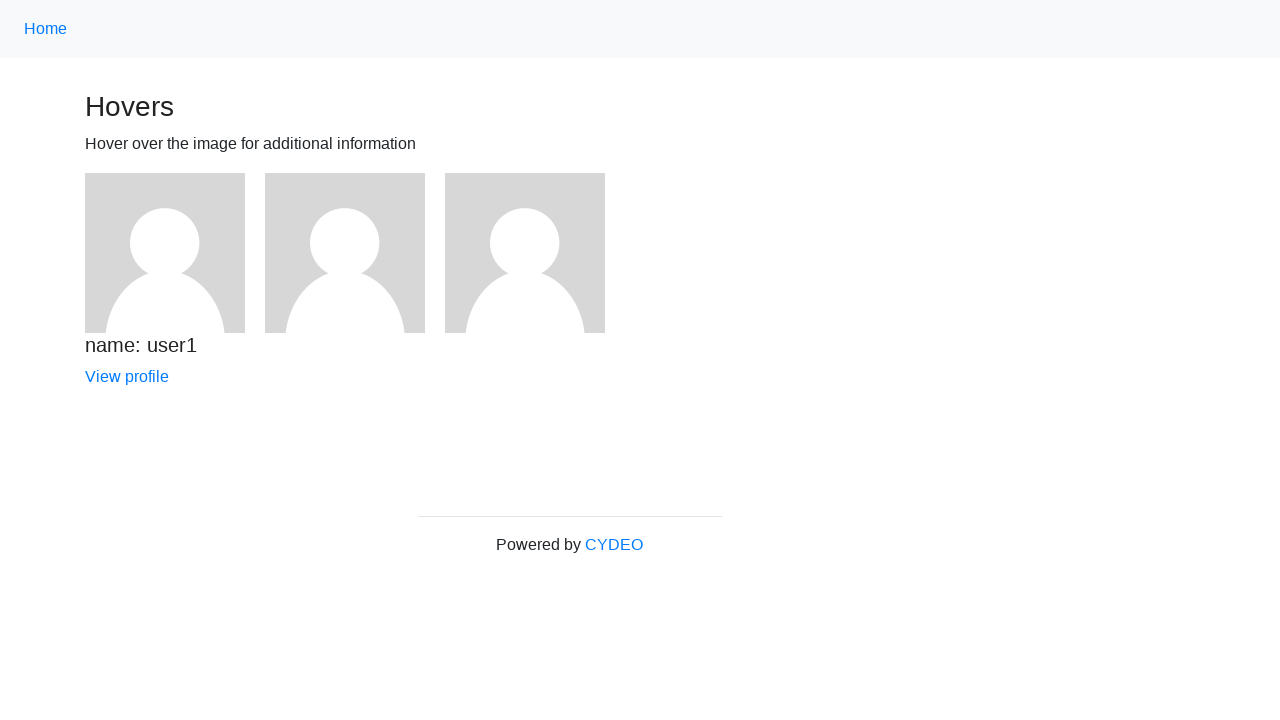

Verified View profile link for user1 is displayed on hover
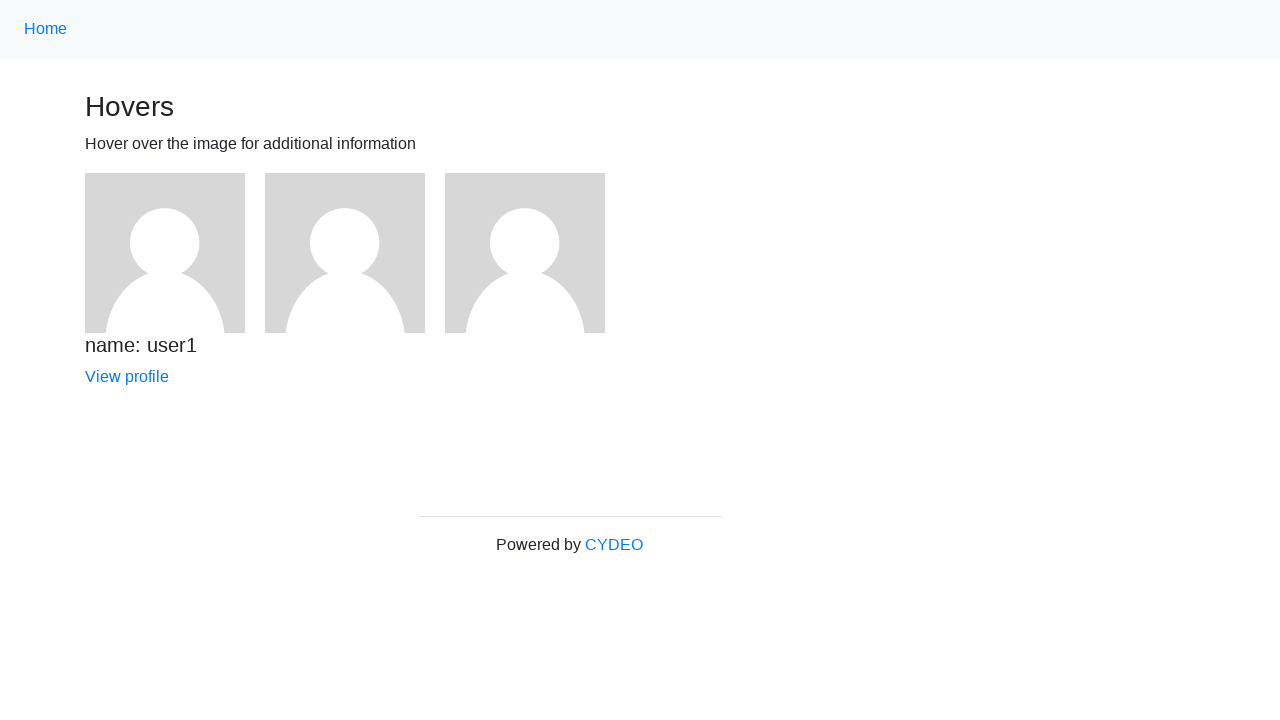

Hovered over second image at (345, 253) on (//img)[2]
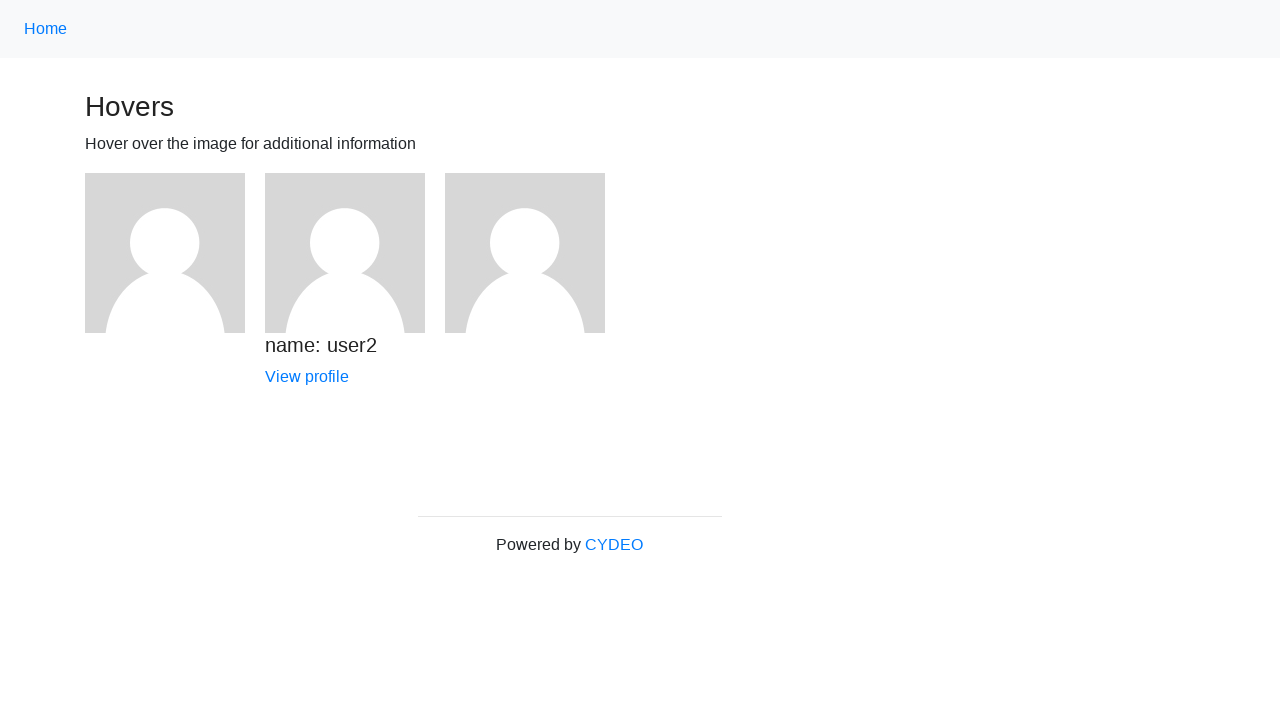

Verified user2 name is displayed on hover
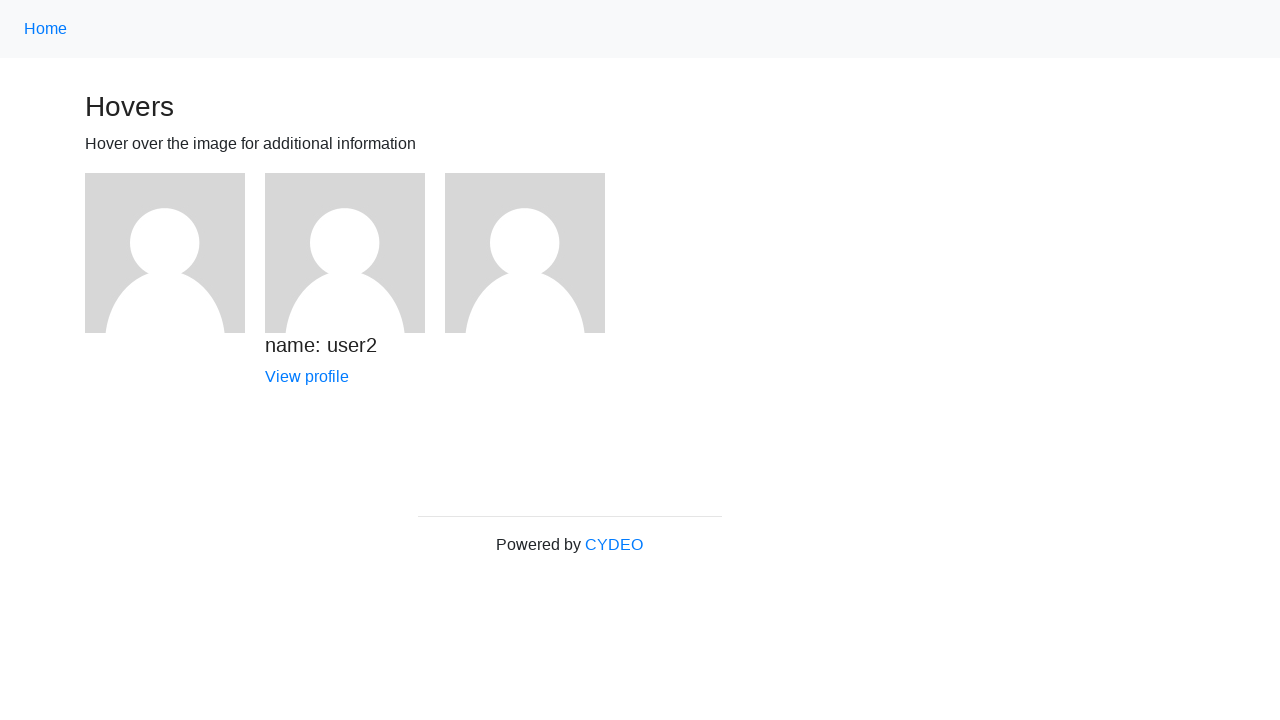

Verified View profile link for user2 is displayed on hover
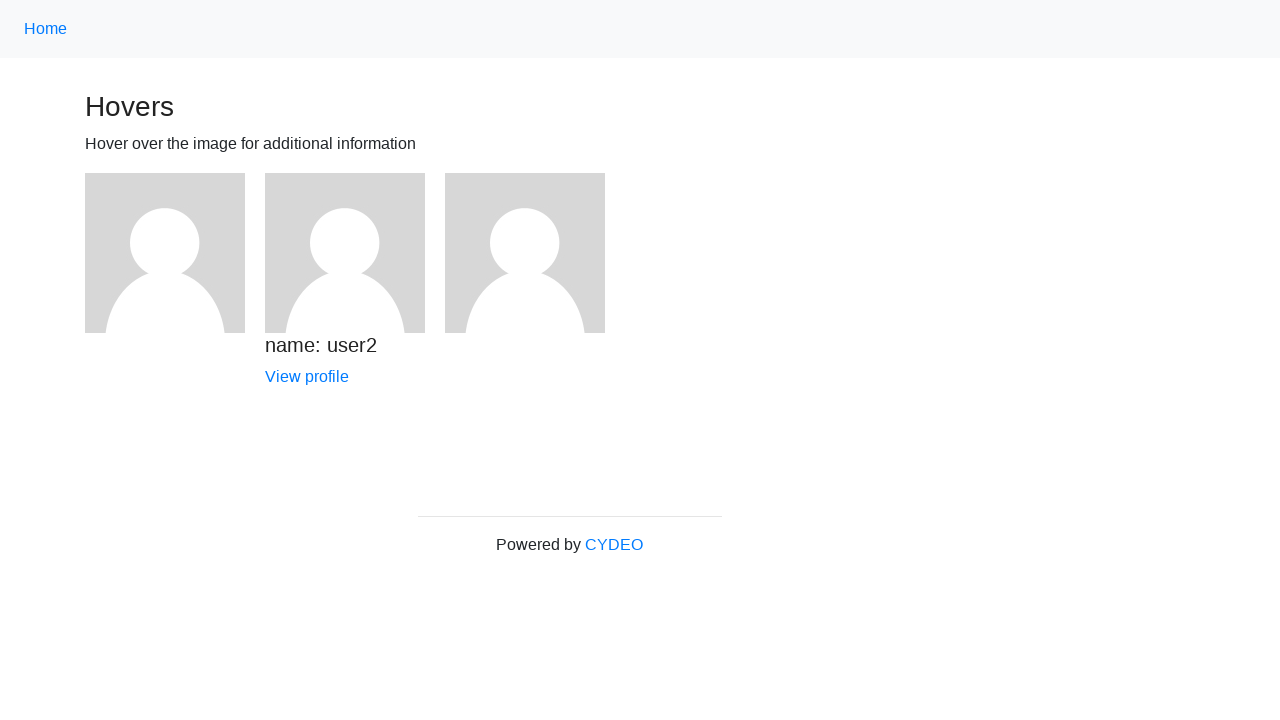

Hovered over third image at (525, 253) on (//img)[3]
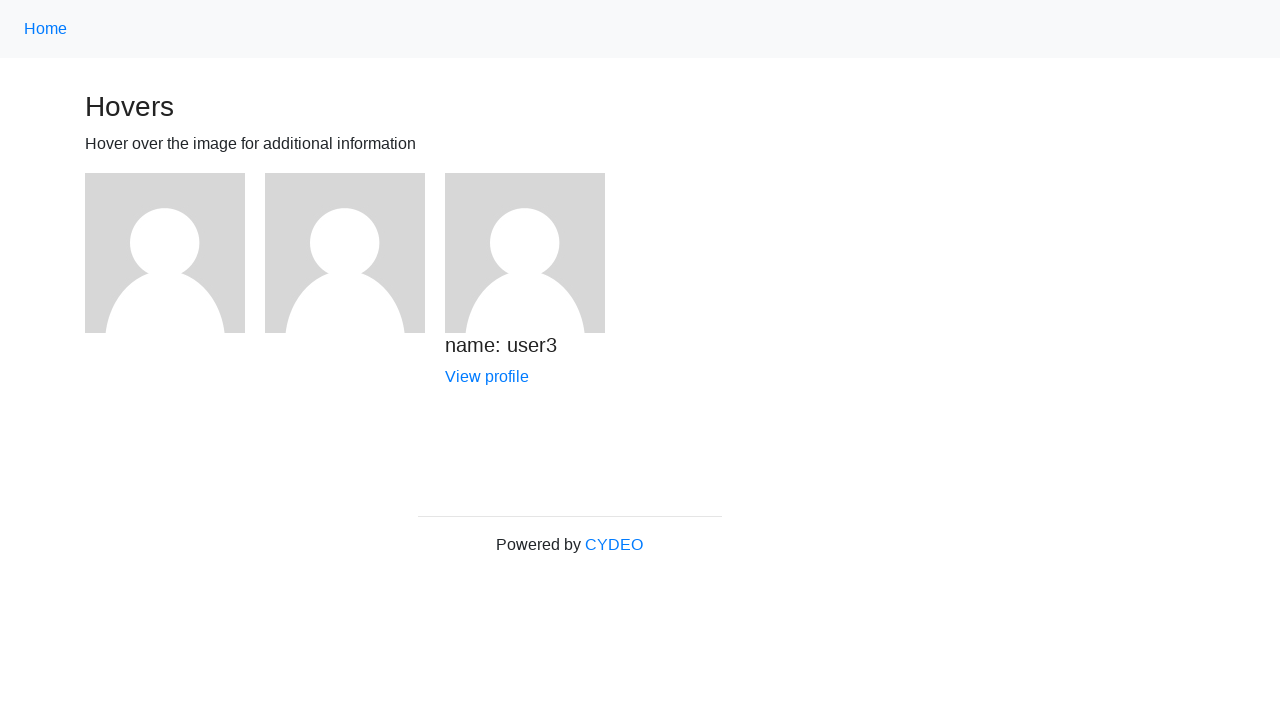

Verified user3 name is displayed on hover
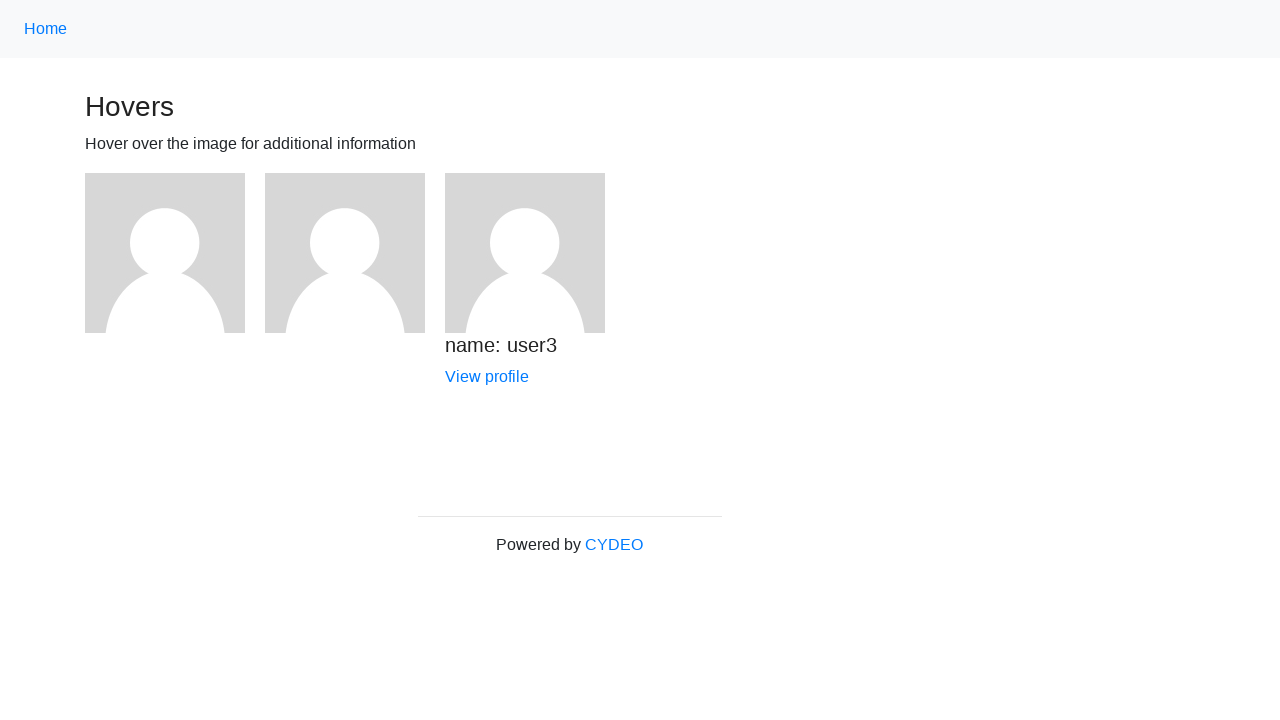

Verified View profile link for user3 is displayed on hover
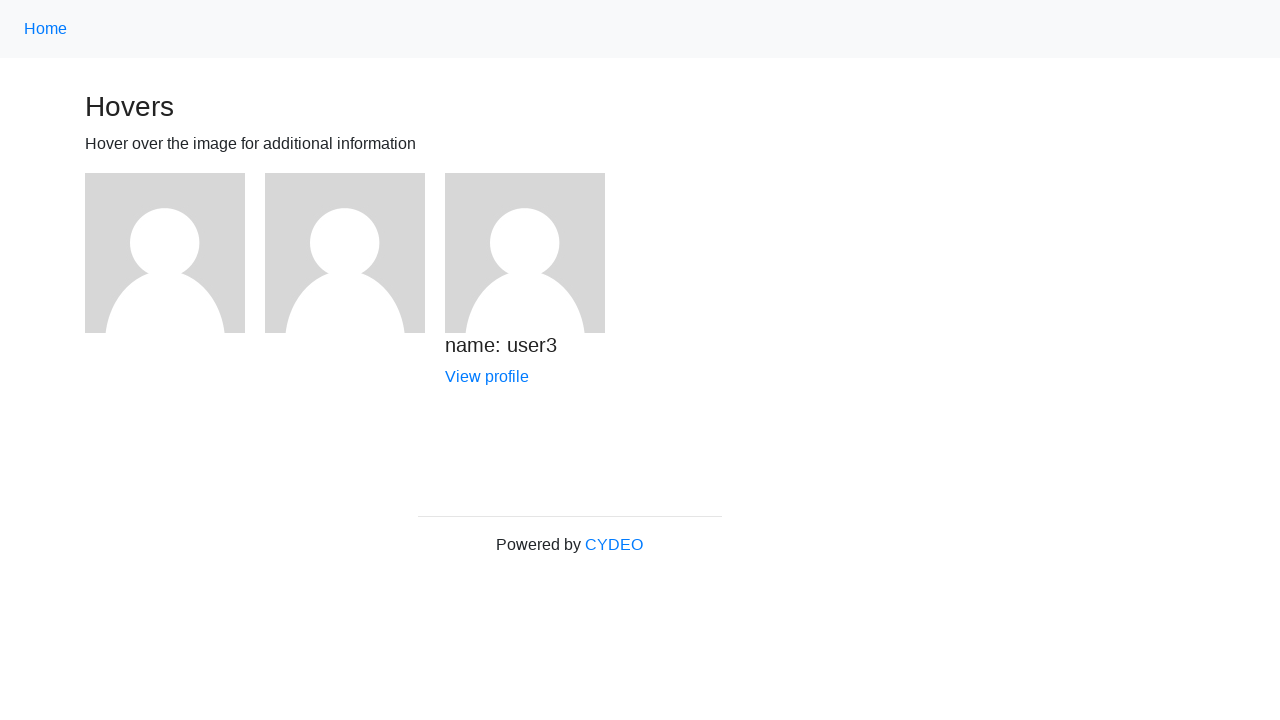

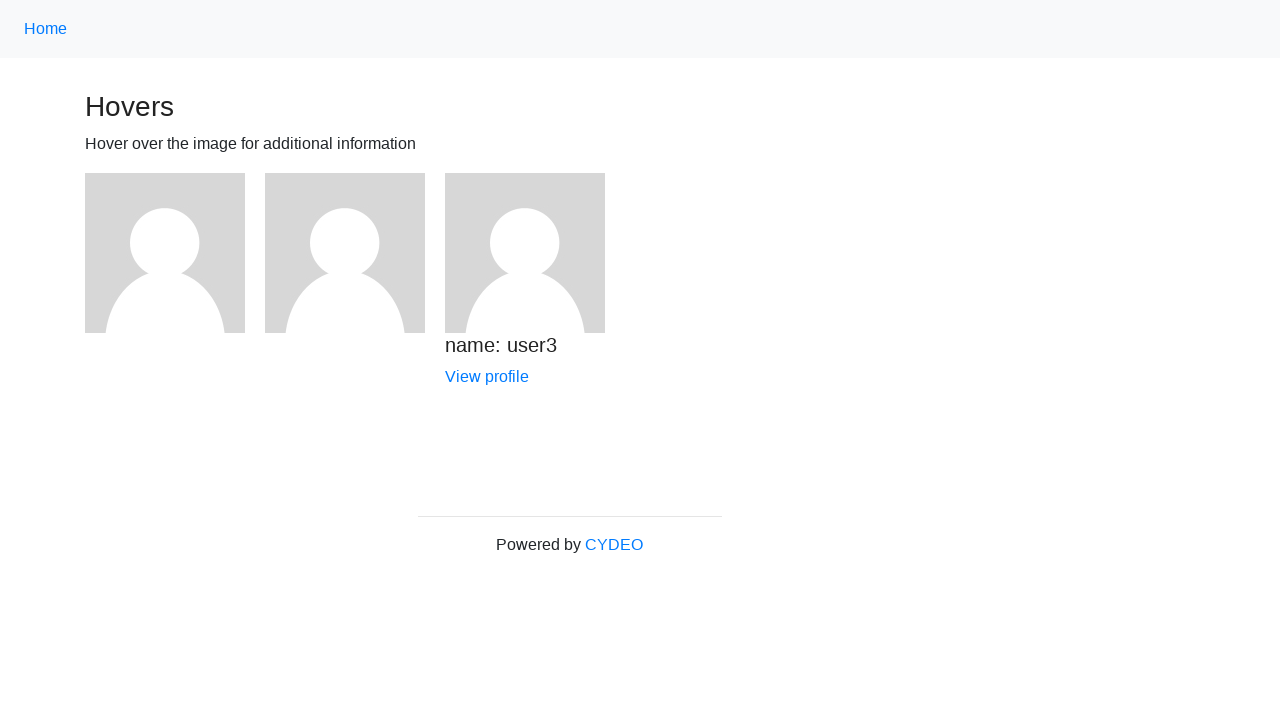